Navigates to the Challenging DOM page and verifies the table column headers are displayed correctly.

Starting URL: https://the-internet.herokuapp.com/

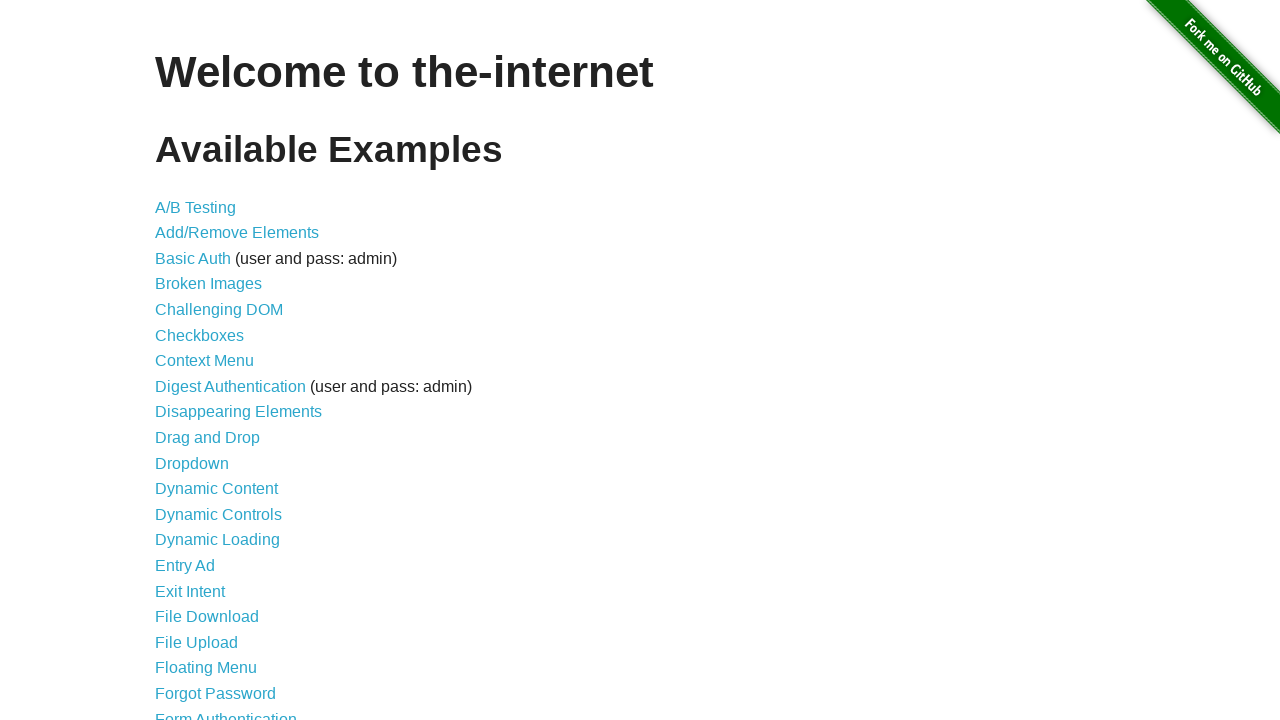

Clicked on Challenging DOM link at (219, 310) on xpath=//a[normalize-space()='Challenging DOM']
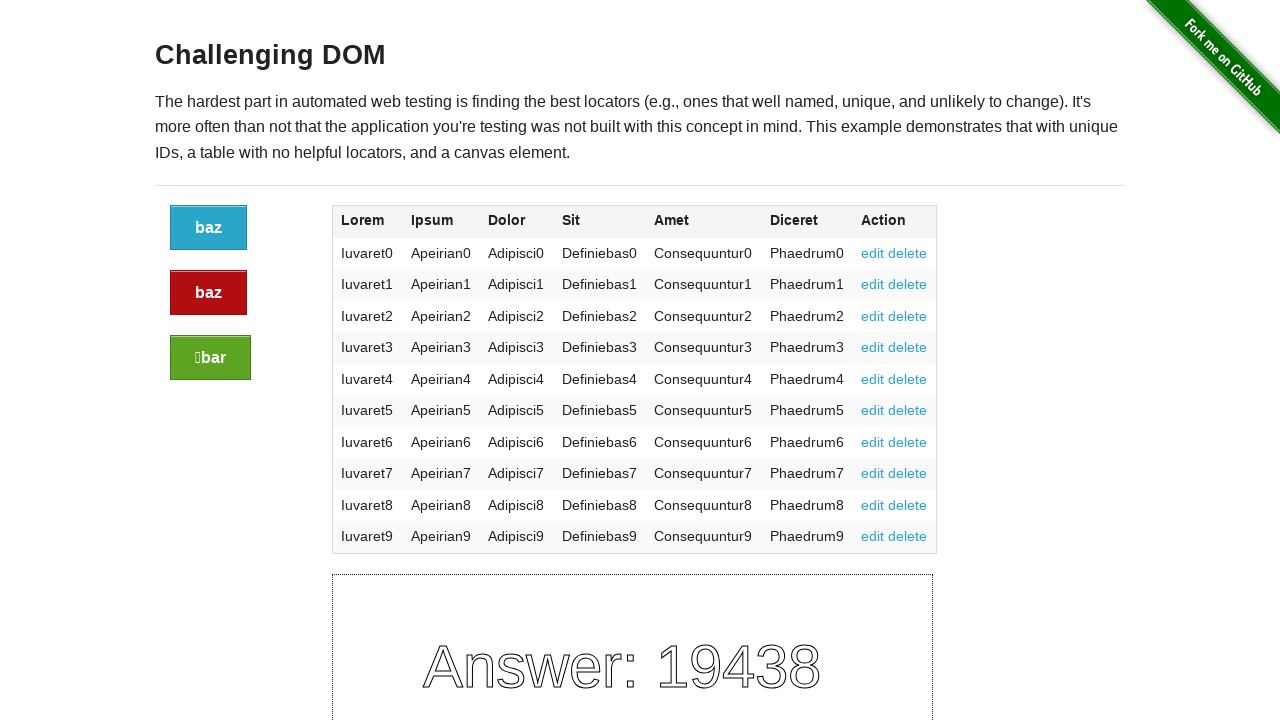

Page loaded and h3 element appeared
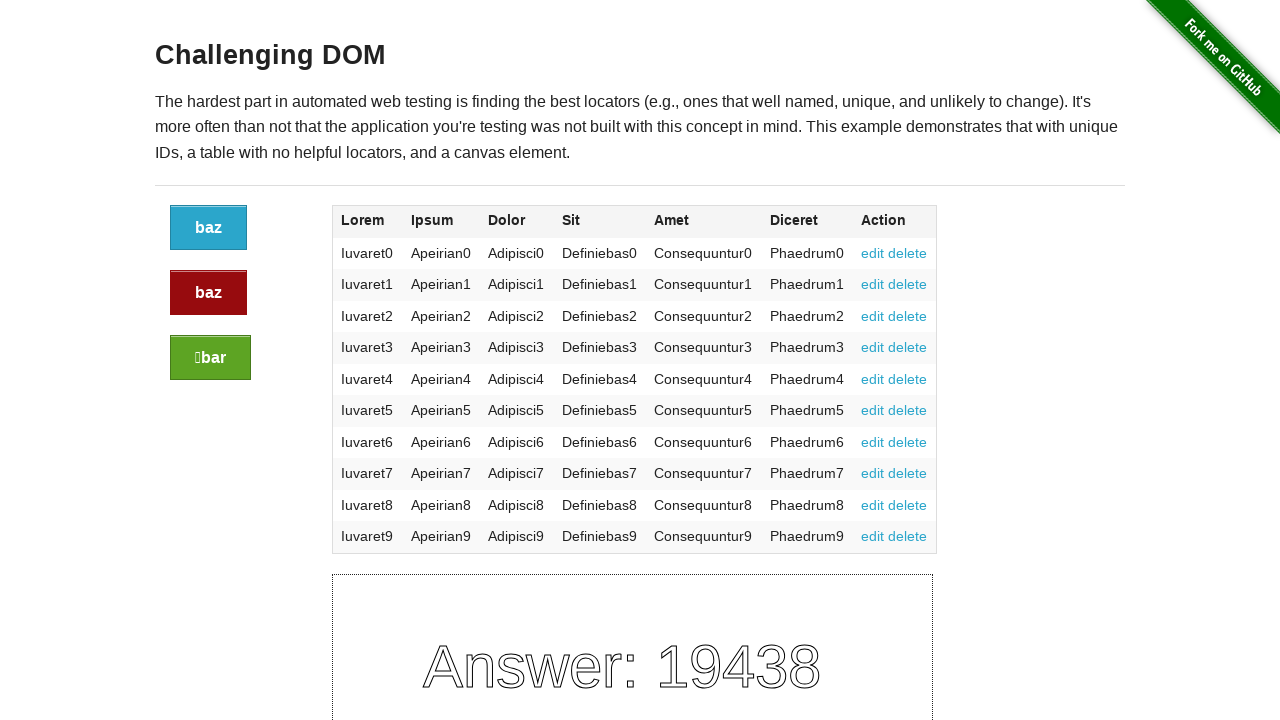

Table header 'Lorem' is displayed
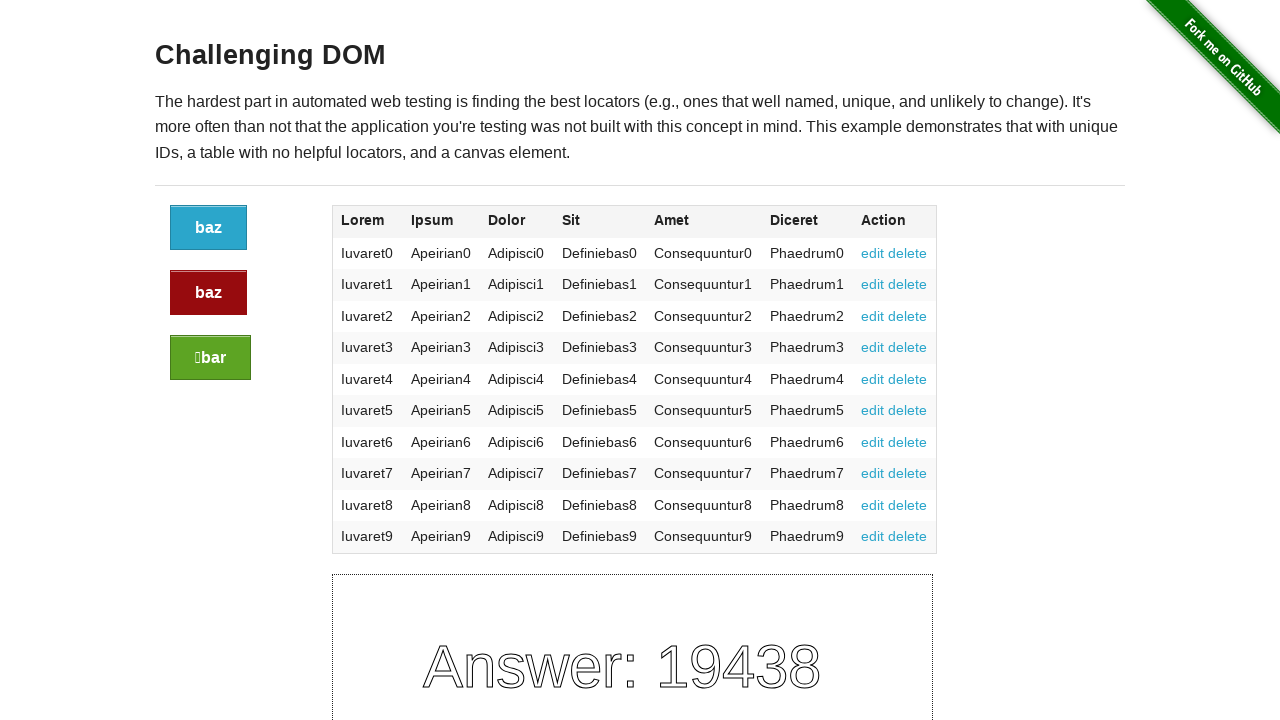

Table header 'Ipsum' is displayed
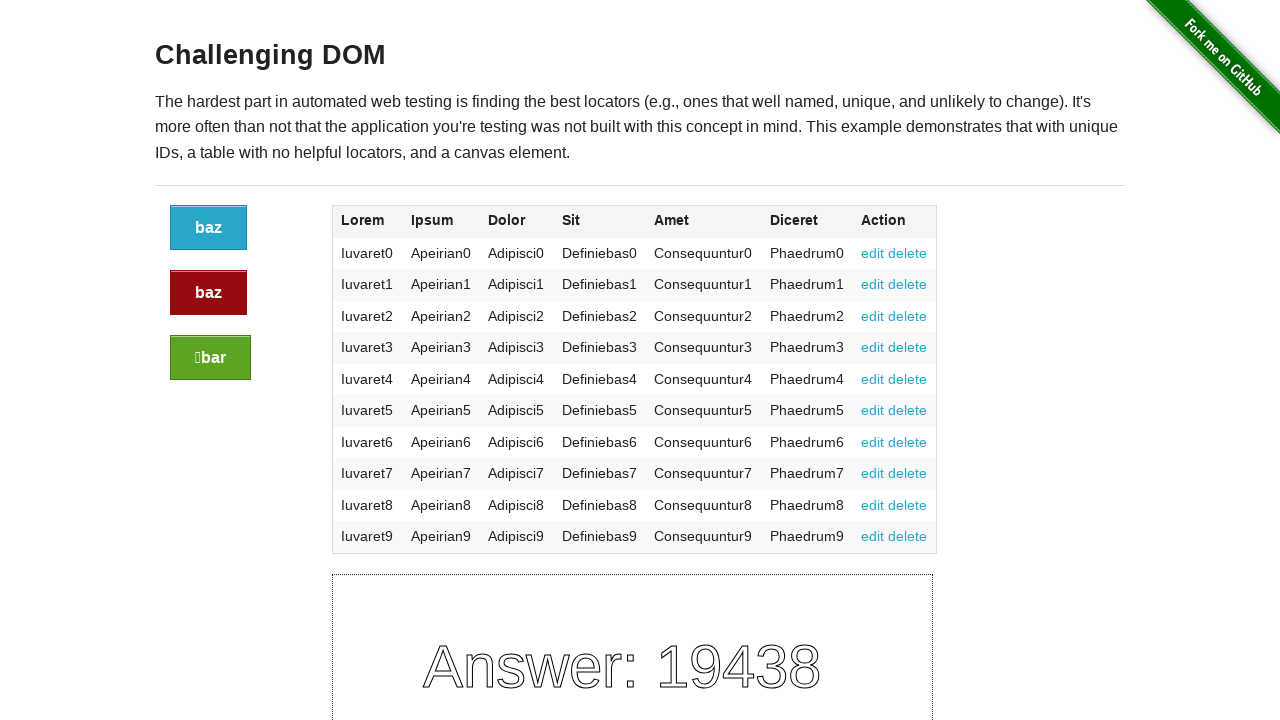

Table header 'Action' is displayed
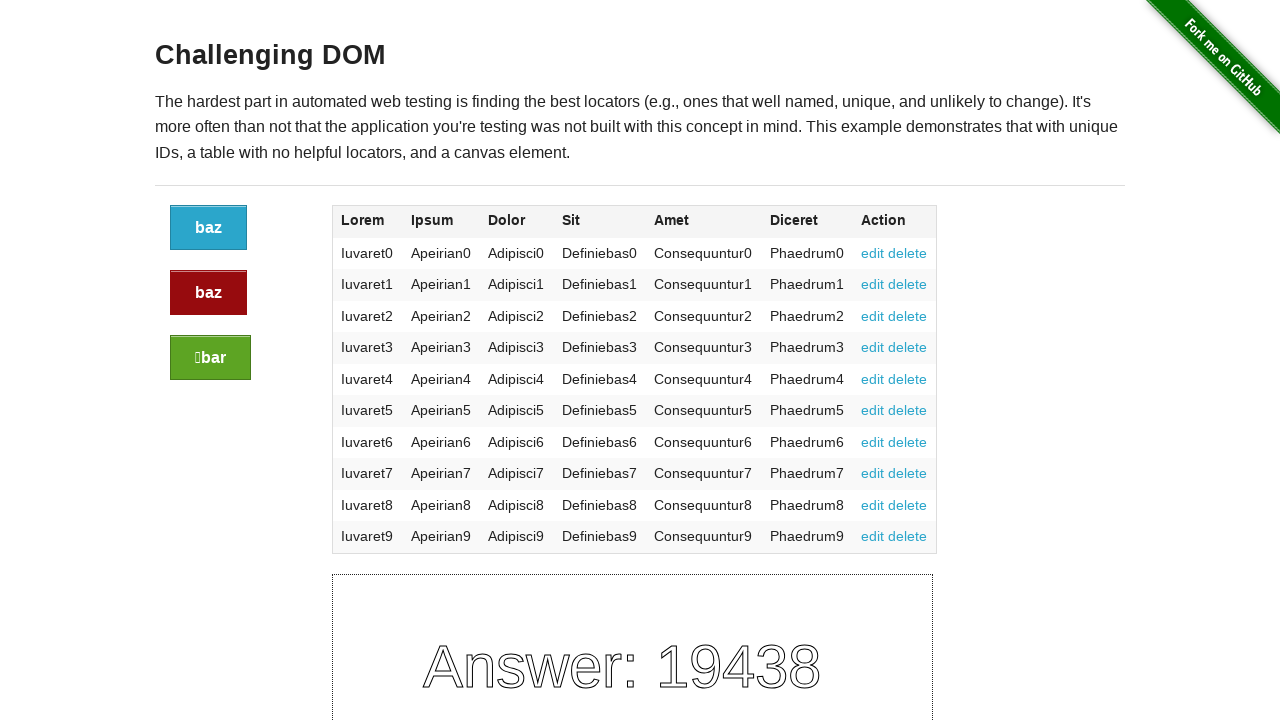

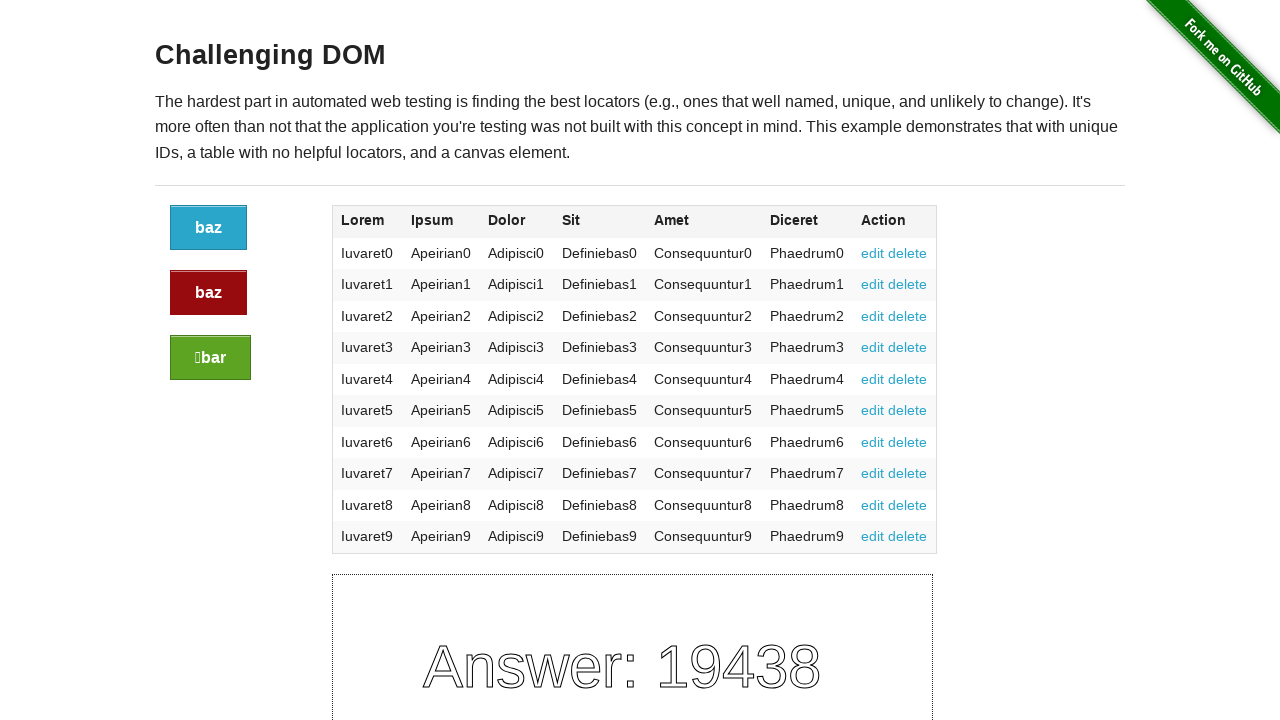